Navigates to Flipkart's homepage and waits for the page to load

Starting URL: https://www.flipkart.com

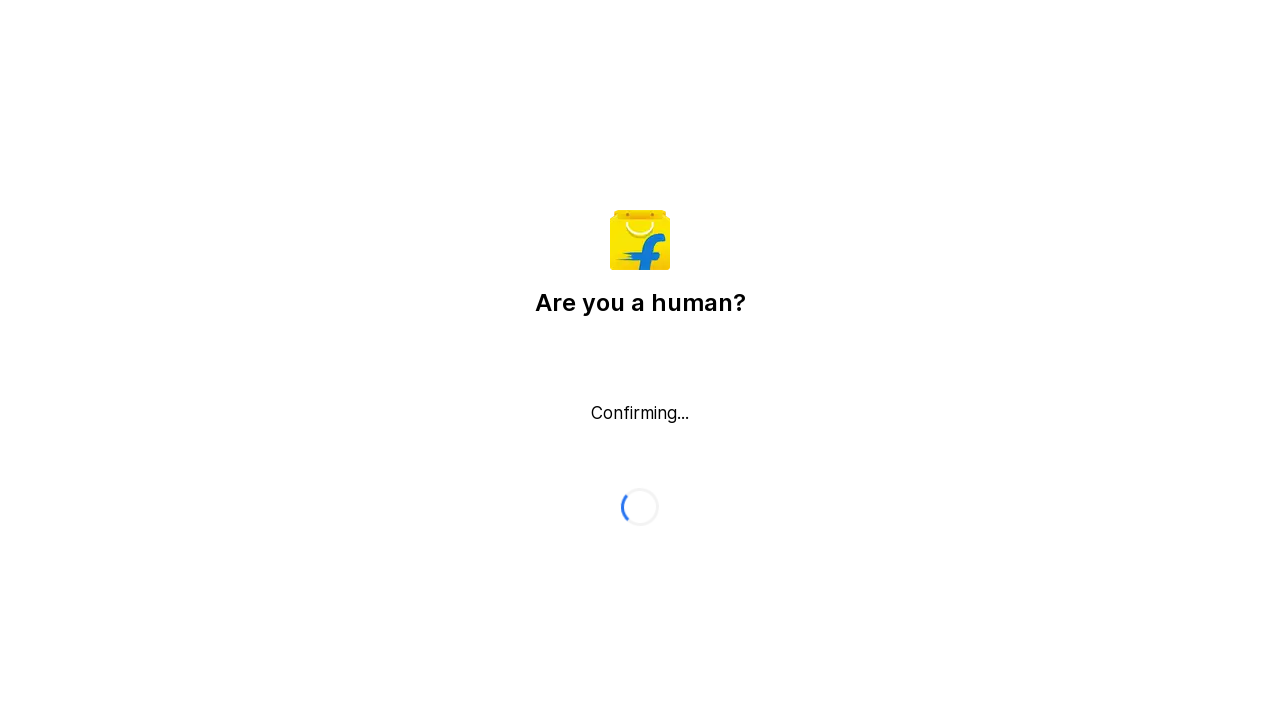

Navigated to Flipkart homepage
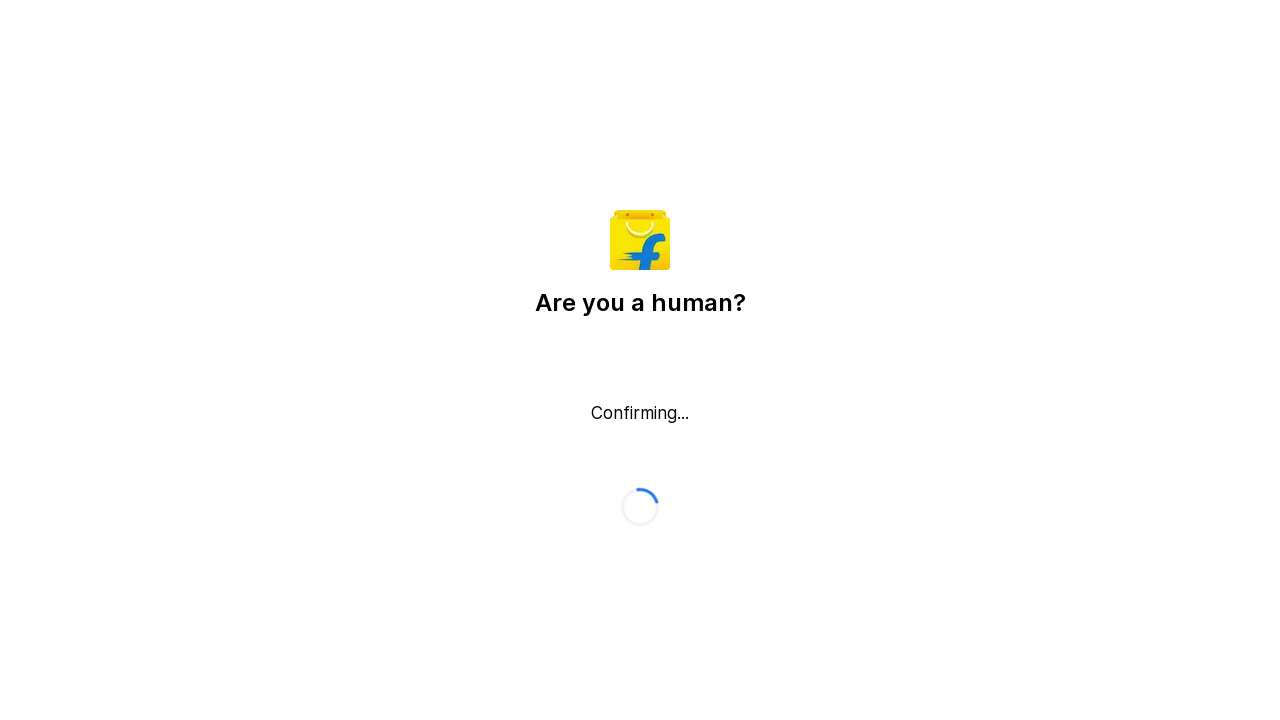

Page DOM content loaded
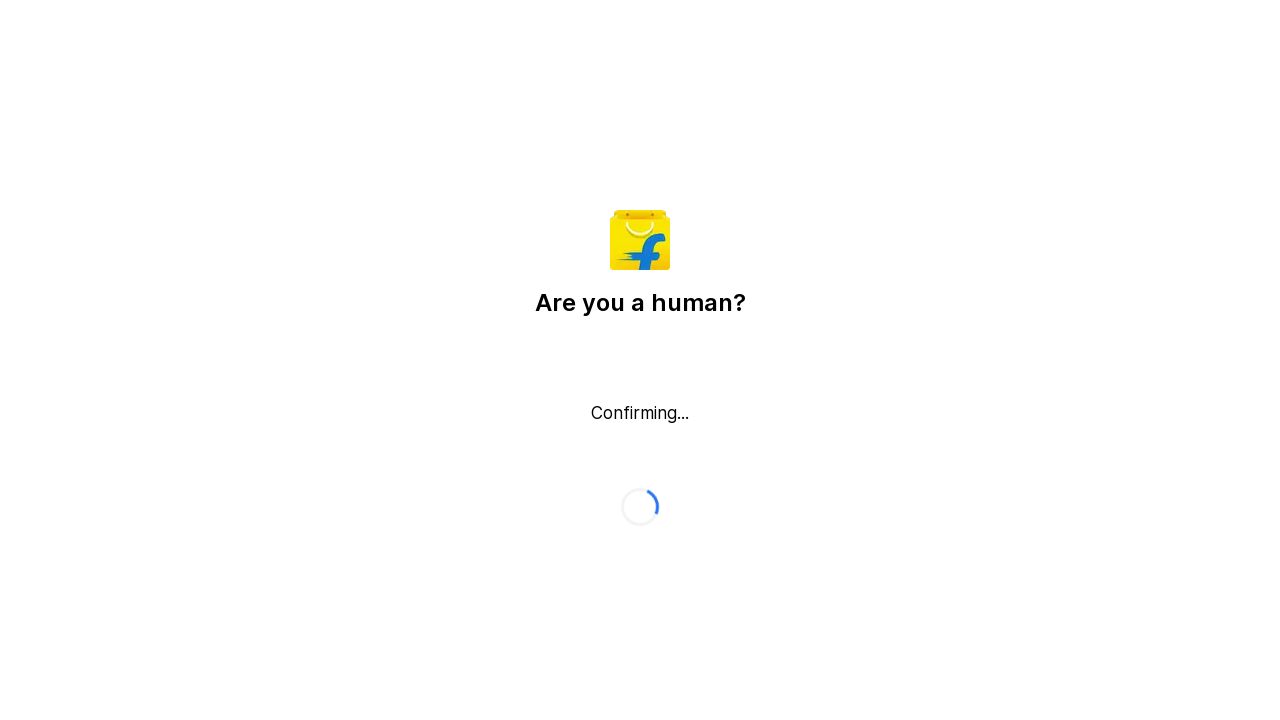

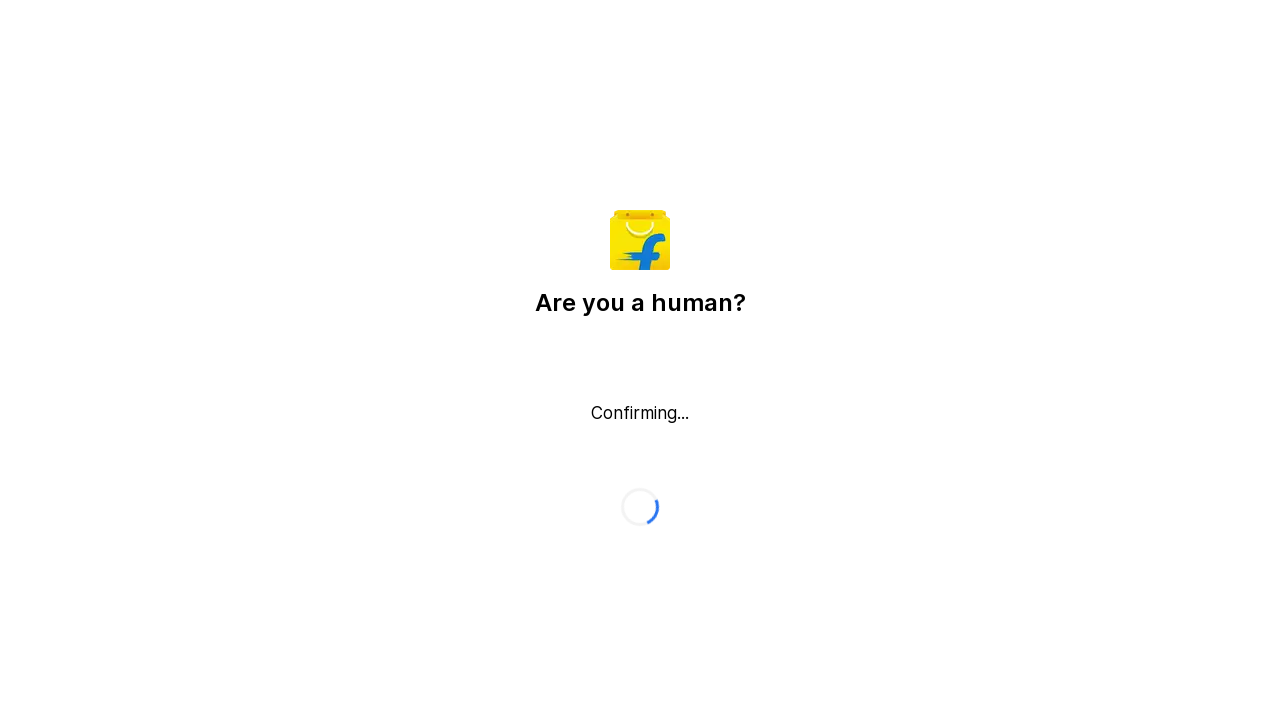